Tests that clicking Clear completed removes completed items from the list

Starting URL: https://demo.playwright.dev/todomvc

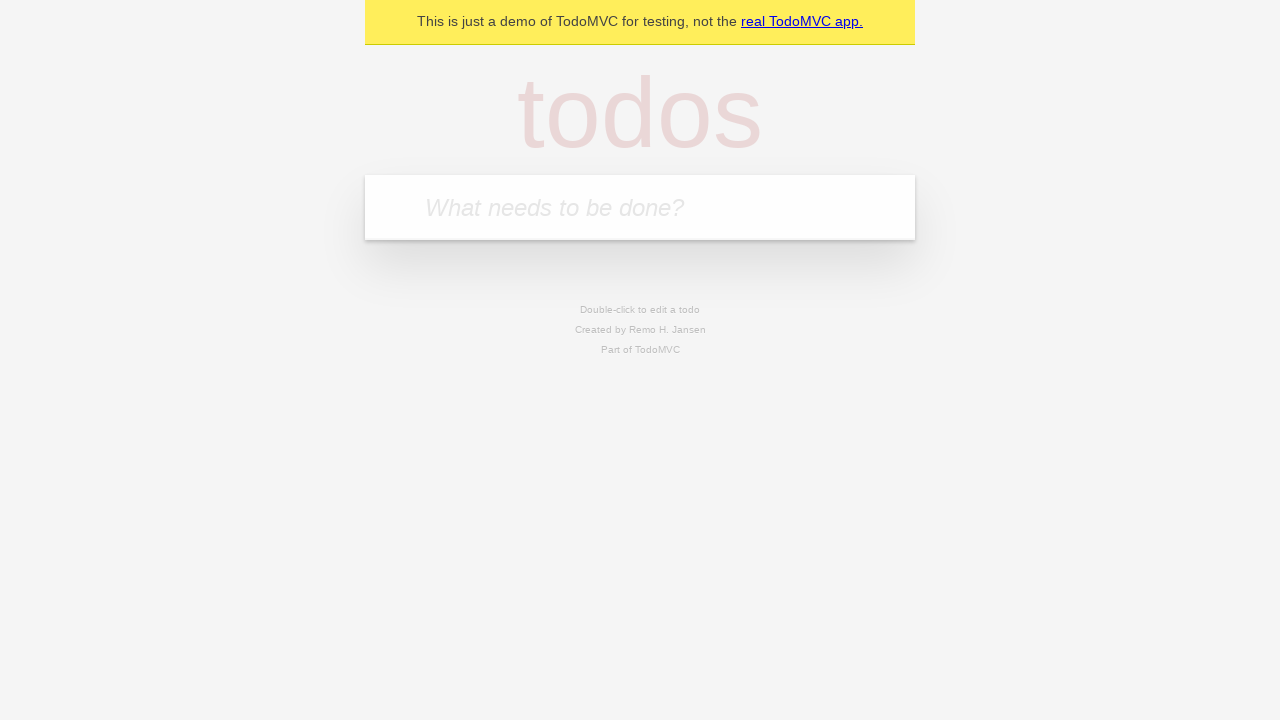

Filled todo input with 'buy some cheese' on input[placeholder='What needs to be done?']
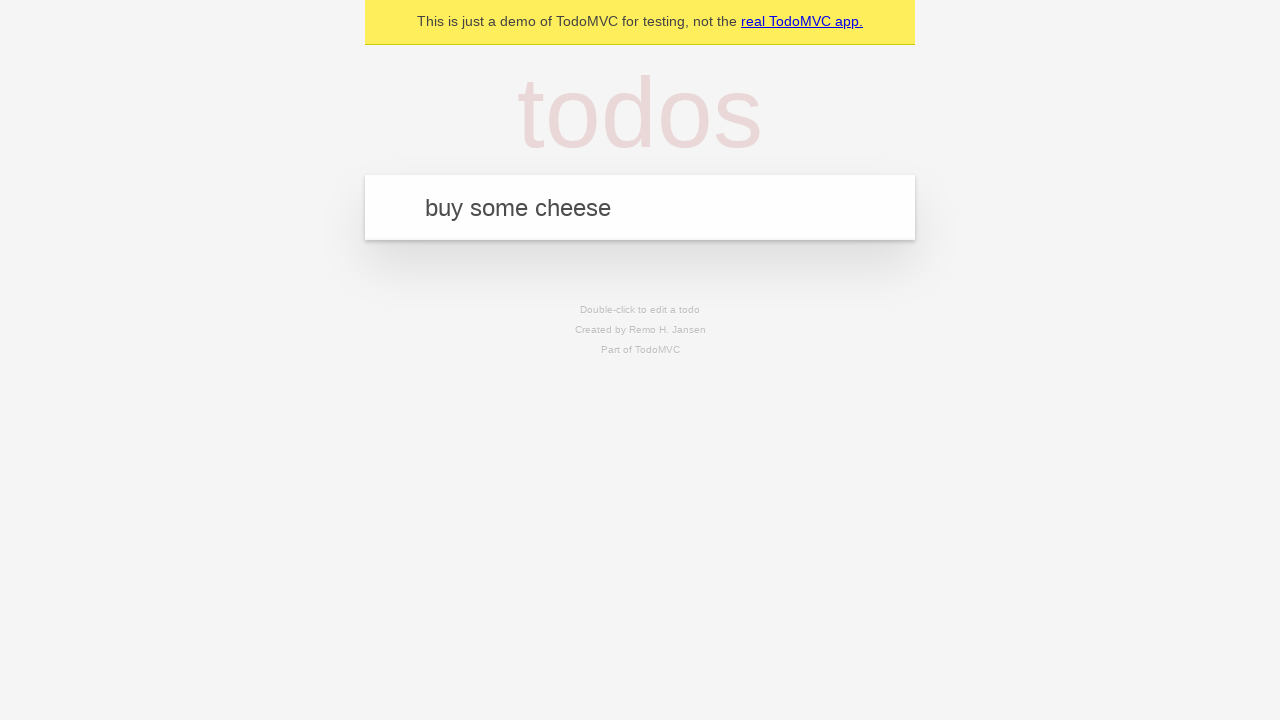

Pressed Enter to add first todo 'buy some cheese' on input[placeholder='What needs to be done?']
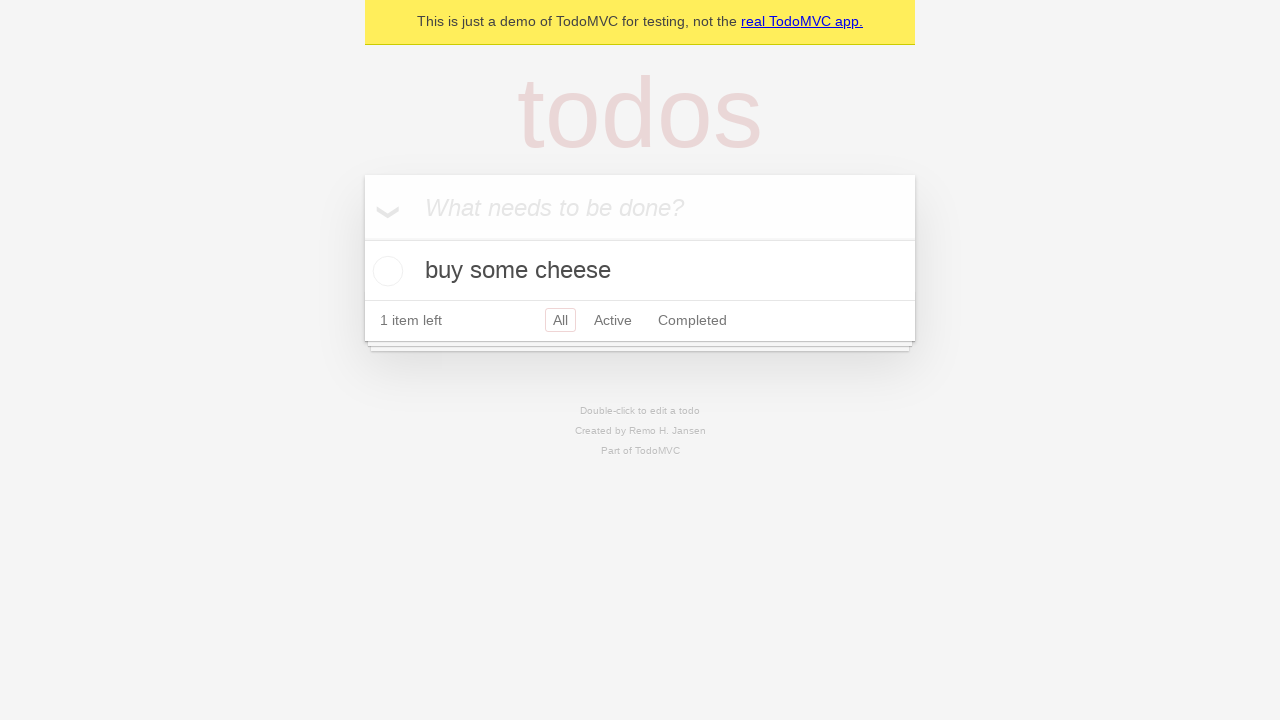

Filled todo input with 'feed the cat' on input[placeholder='What needs to be done?']
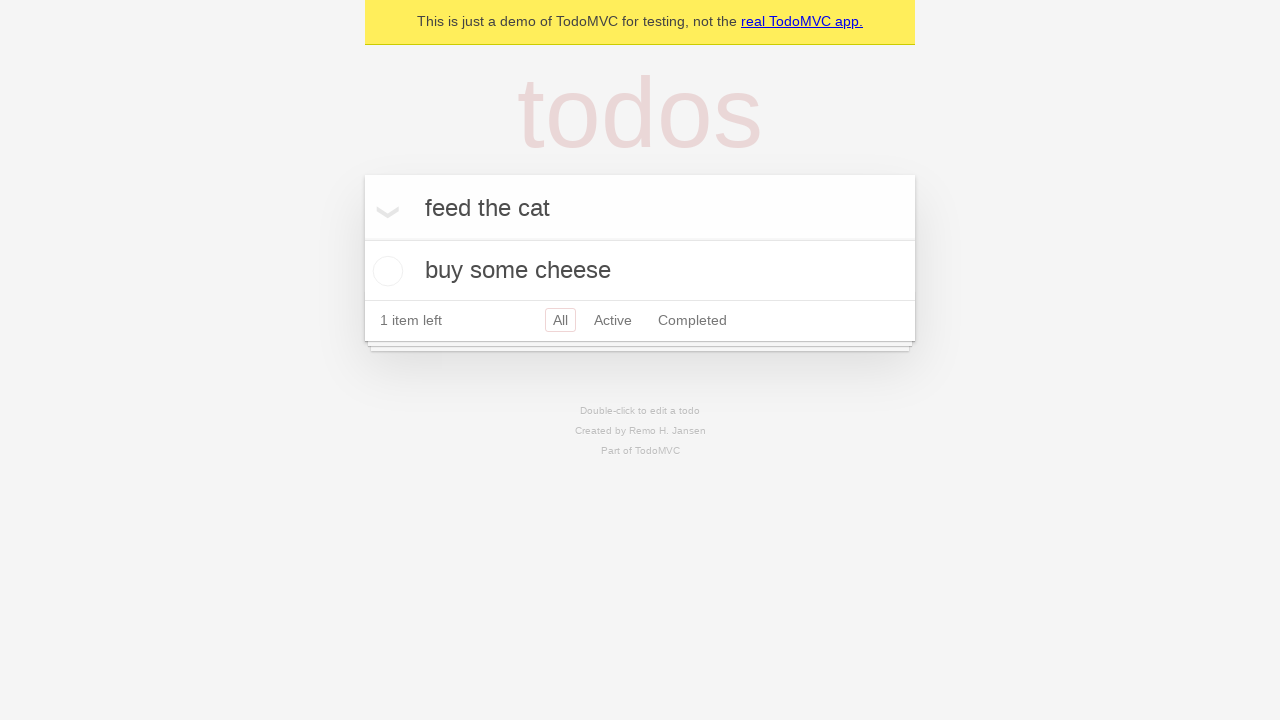

Pressed Enter to add second todo 'feed the cat' on input[placeholder='What needs to be done?']
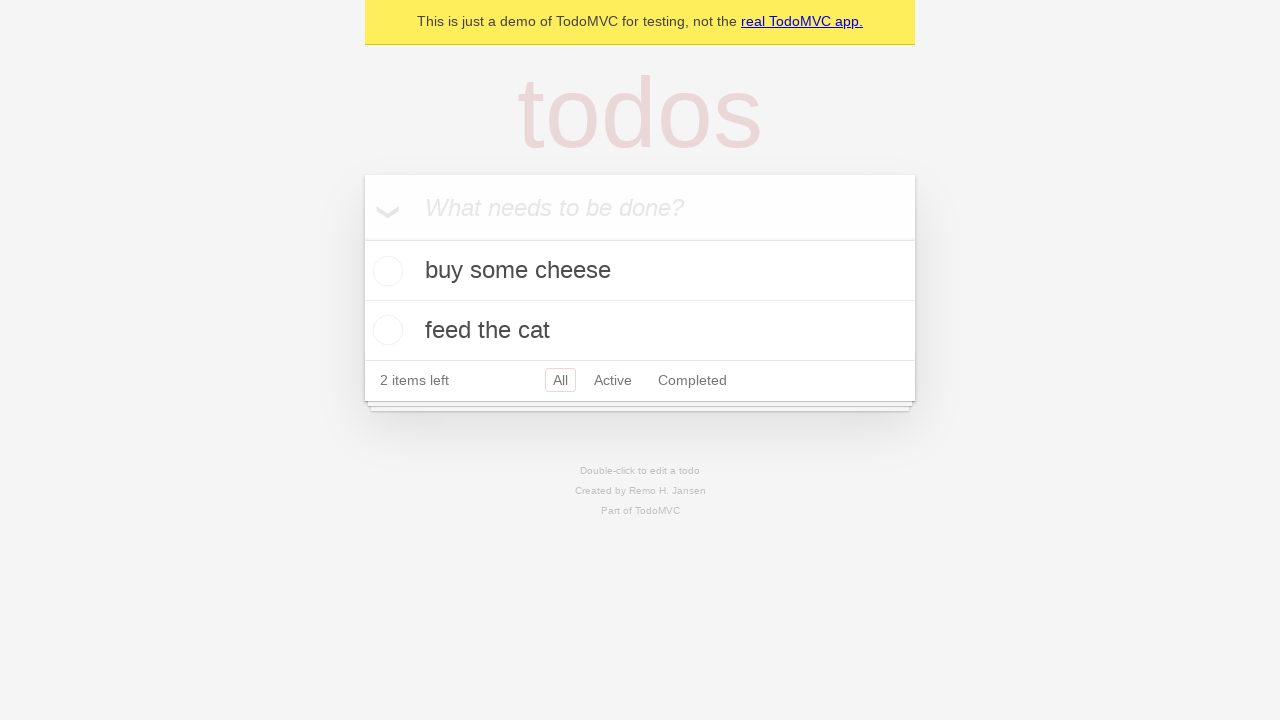

Filled todo input with 'book a doctors appointment' on input[placeholder='What needs to be done?']
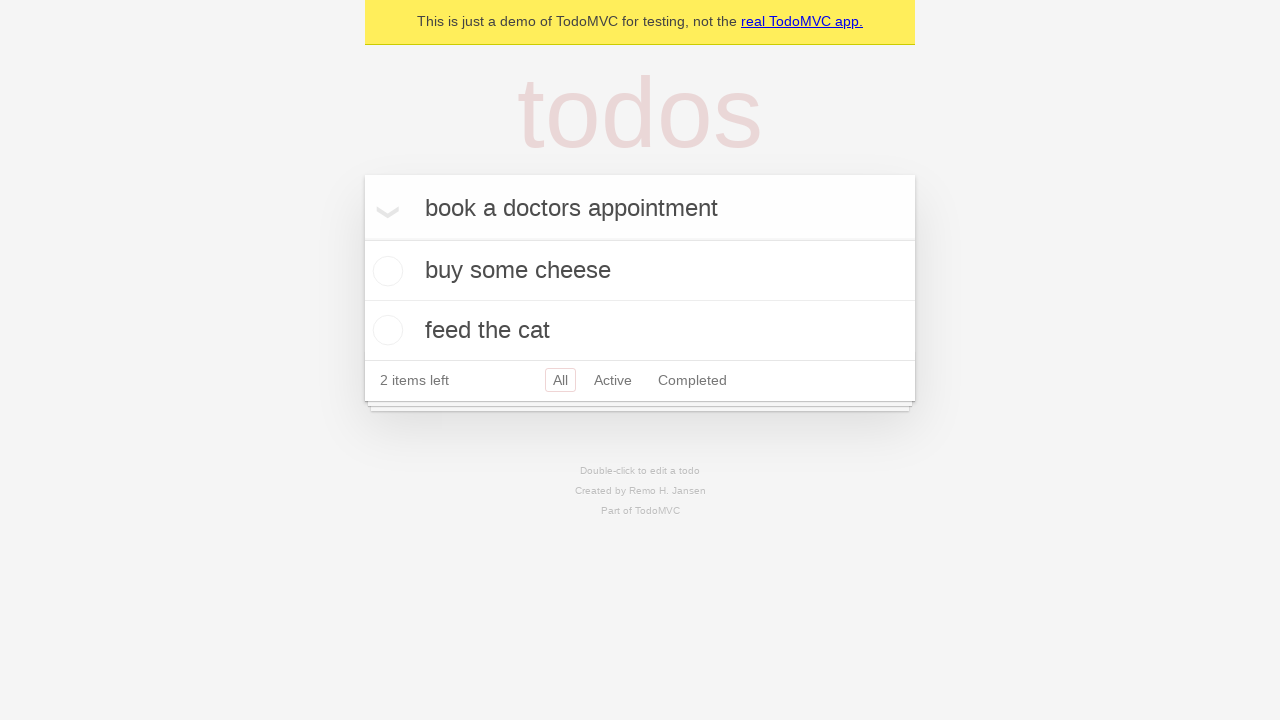

Pressed Enter to add third todo 'book a doctors appointment' on input[placeholder='What needs to be done?']
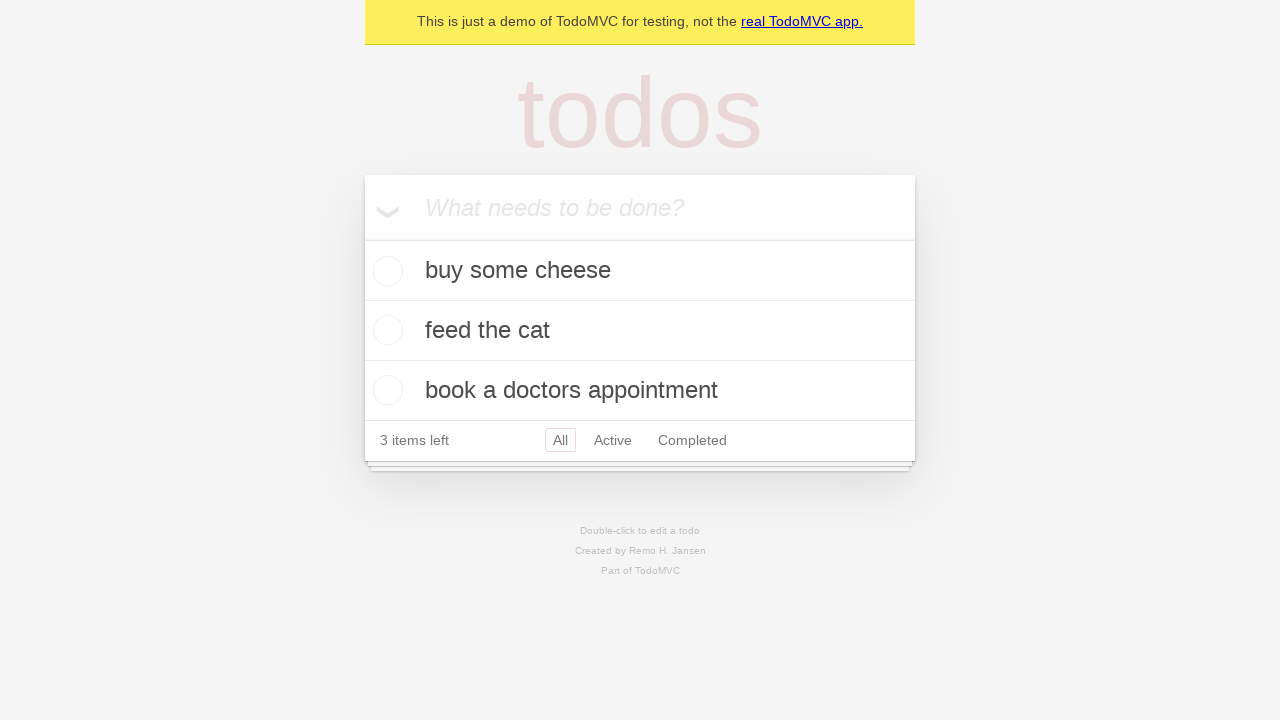

Checked the second todo item 'feed the cat' as completed at (385, 330) on [data-testid='todo-item'] >> nth=1 >> role=checkbox
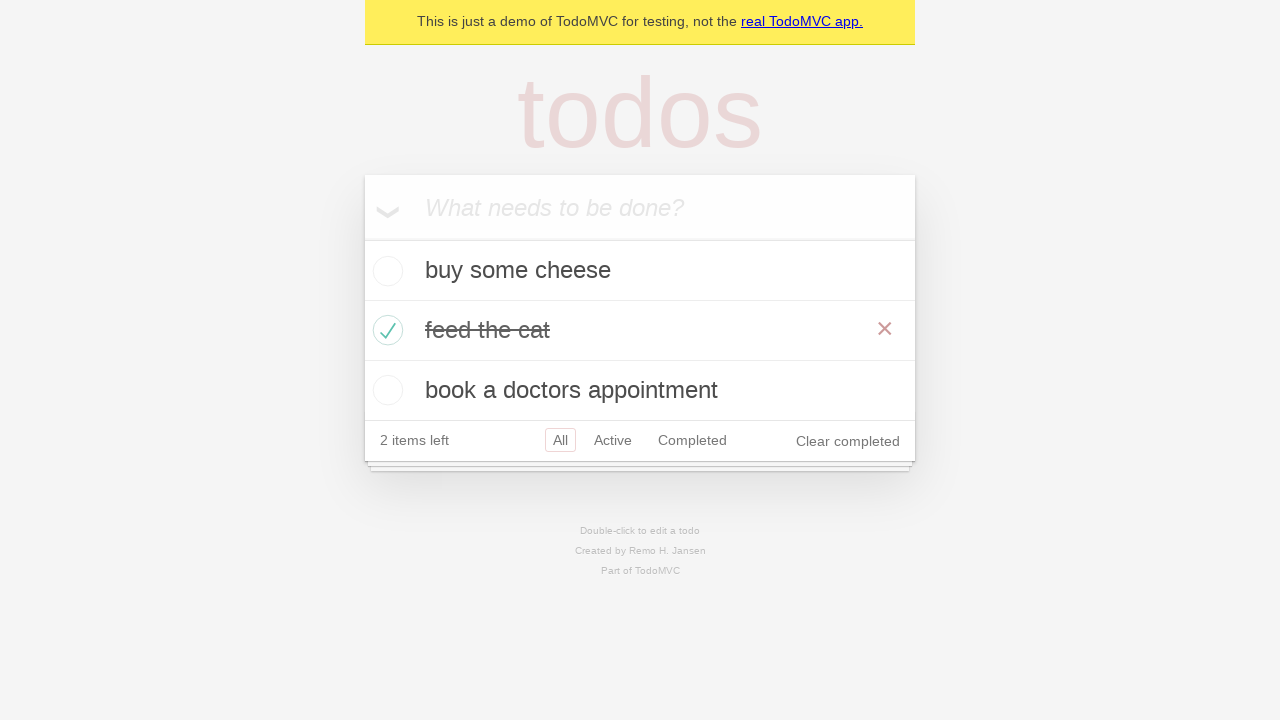

Clicked 'Clear completed' button to remove completed items at (848, 441) on role=button[name='Clear completed']
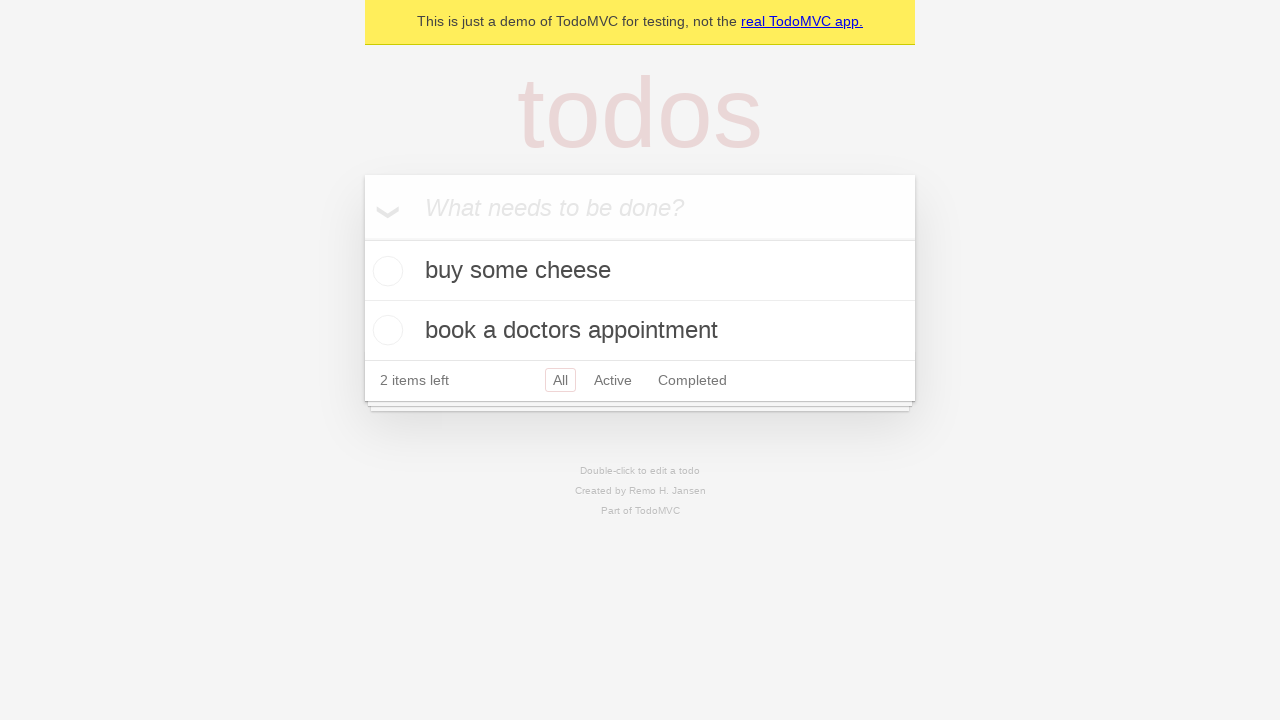

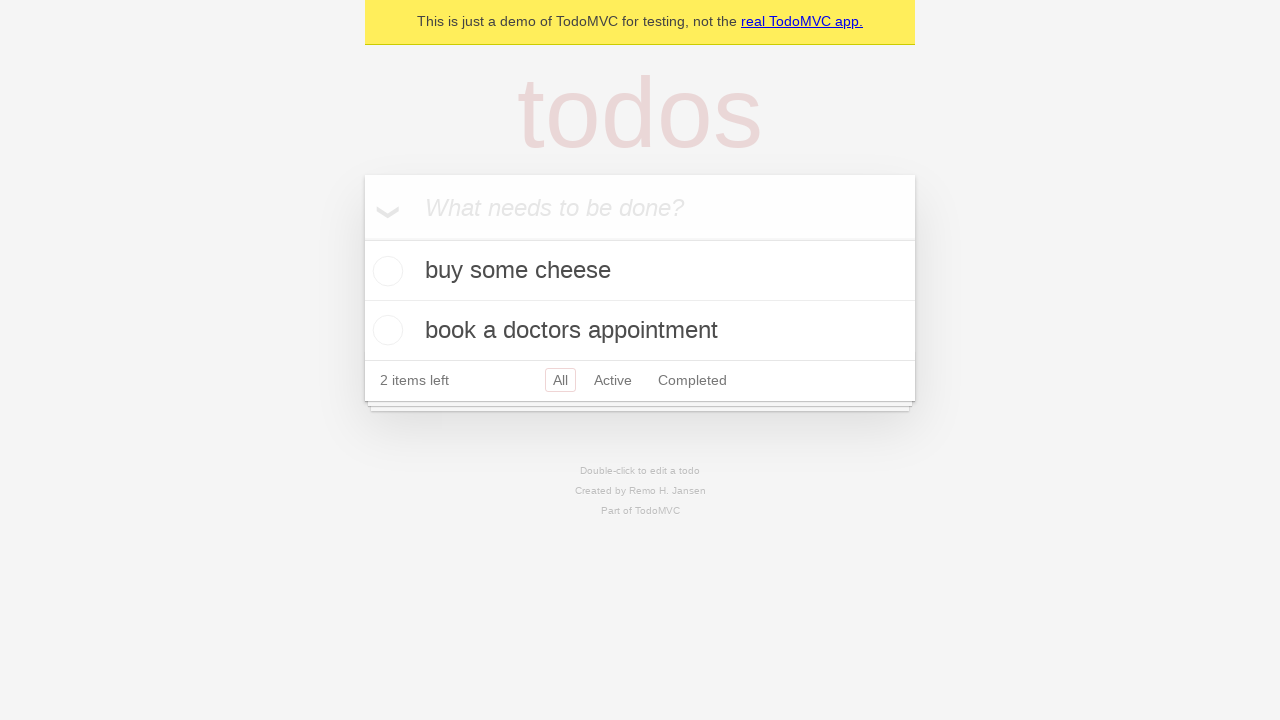